Tests clicking radio buttons and checkboxes, then verifies their selected/checked state, including toggling a checkbox off

Starting URL: https://automationfc.github.io/basic-form/index.html

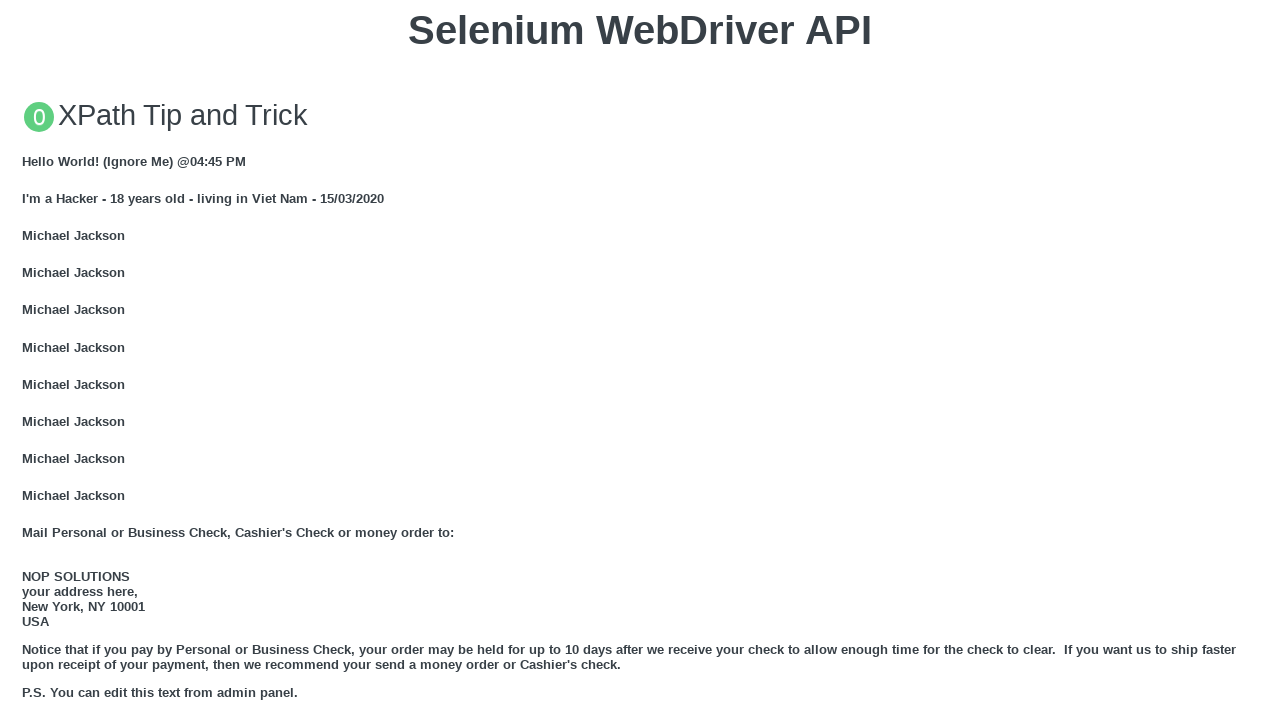

Clicked 'Over 18' radio button at (28, 360) on #over_18
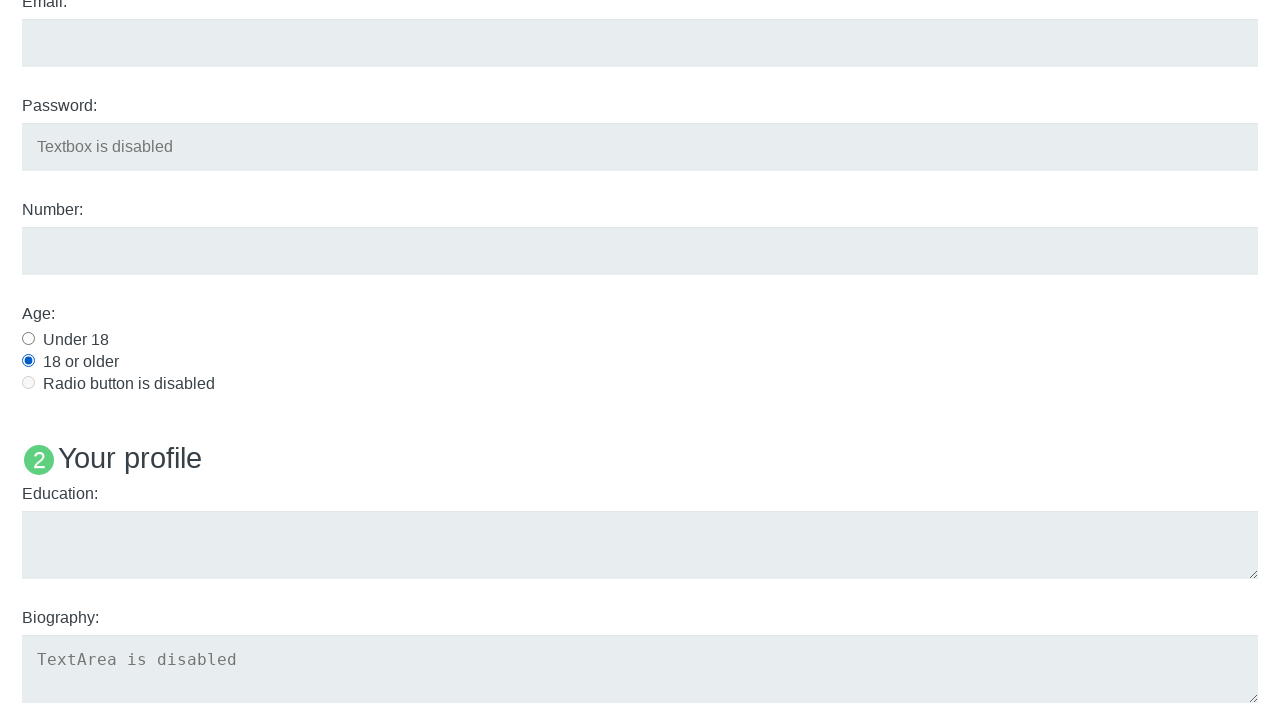

Clicked 'Development' checkbox at (28, 361) on #development
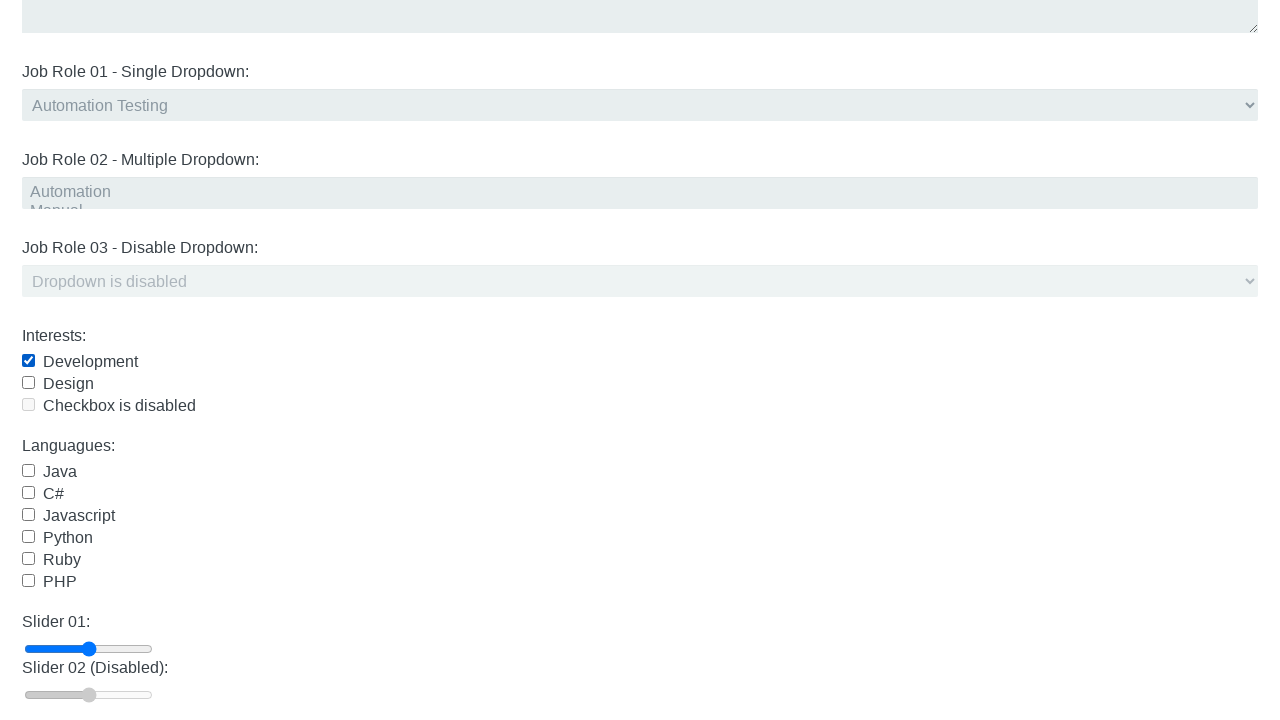

Verified 'Over 18' radio button is checked
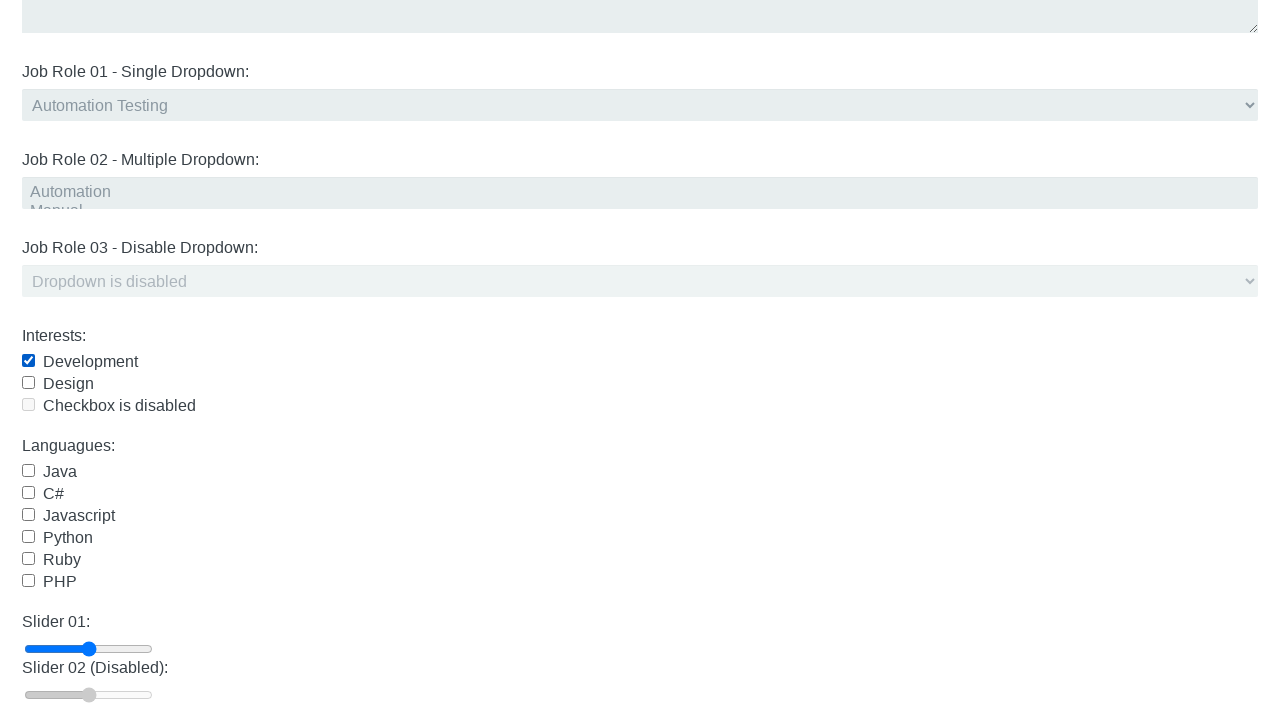

Verified 'Development' checkbox is checked
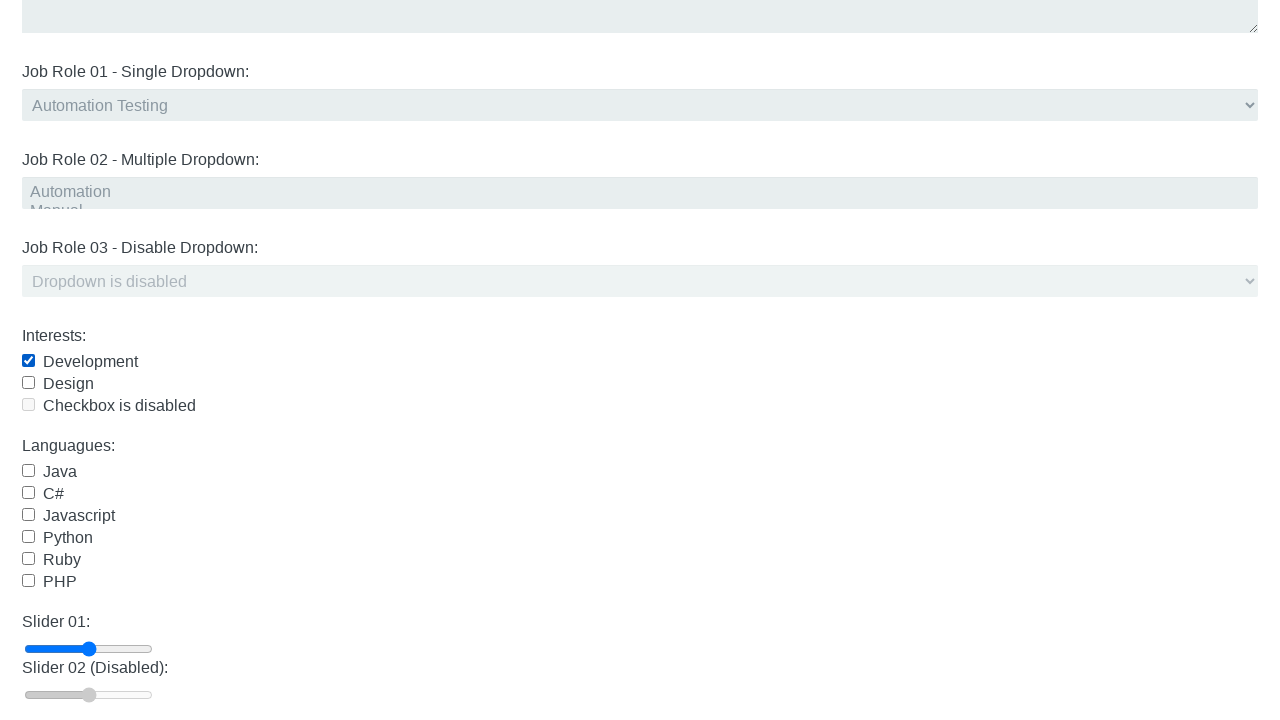

Verified 'Java' checkbox is not checked
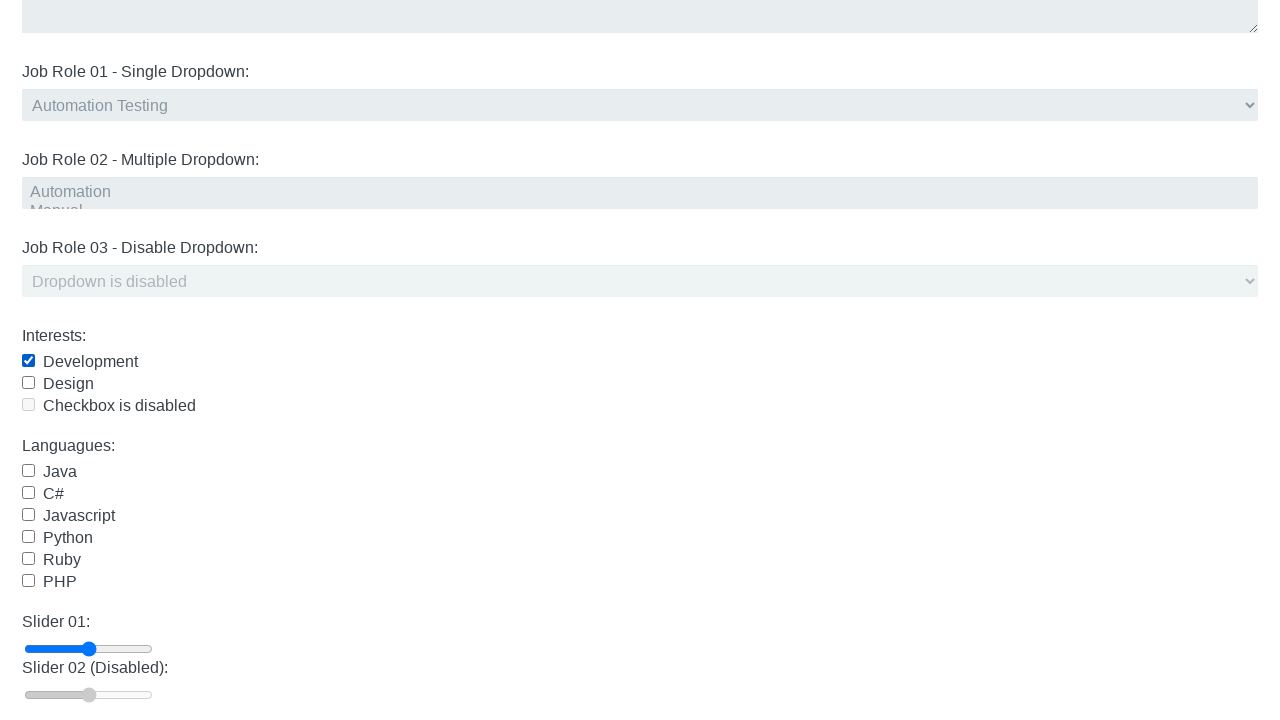

Clicked 'Over 18' radio button again at (28, 360) on #over_18
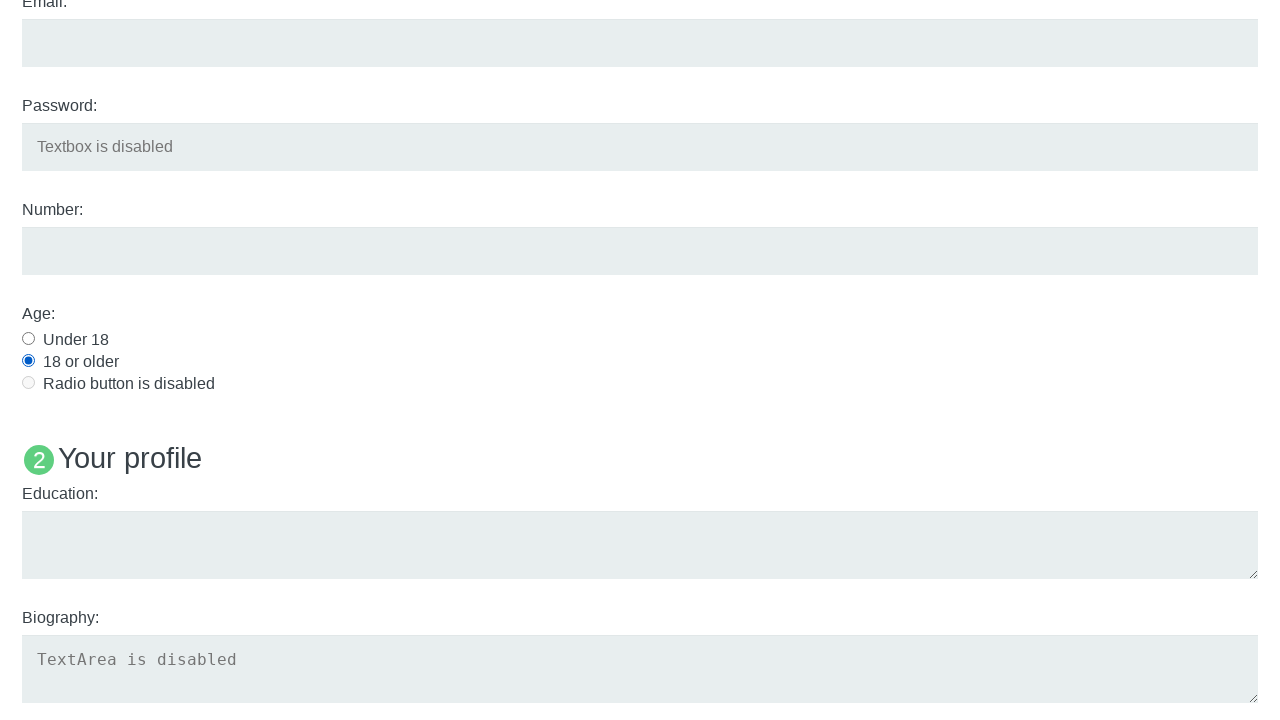

Clicked 'Development' checkbox again to toggle it off at (28, 361) on #development
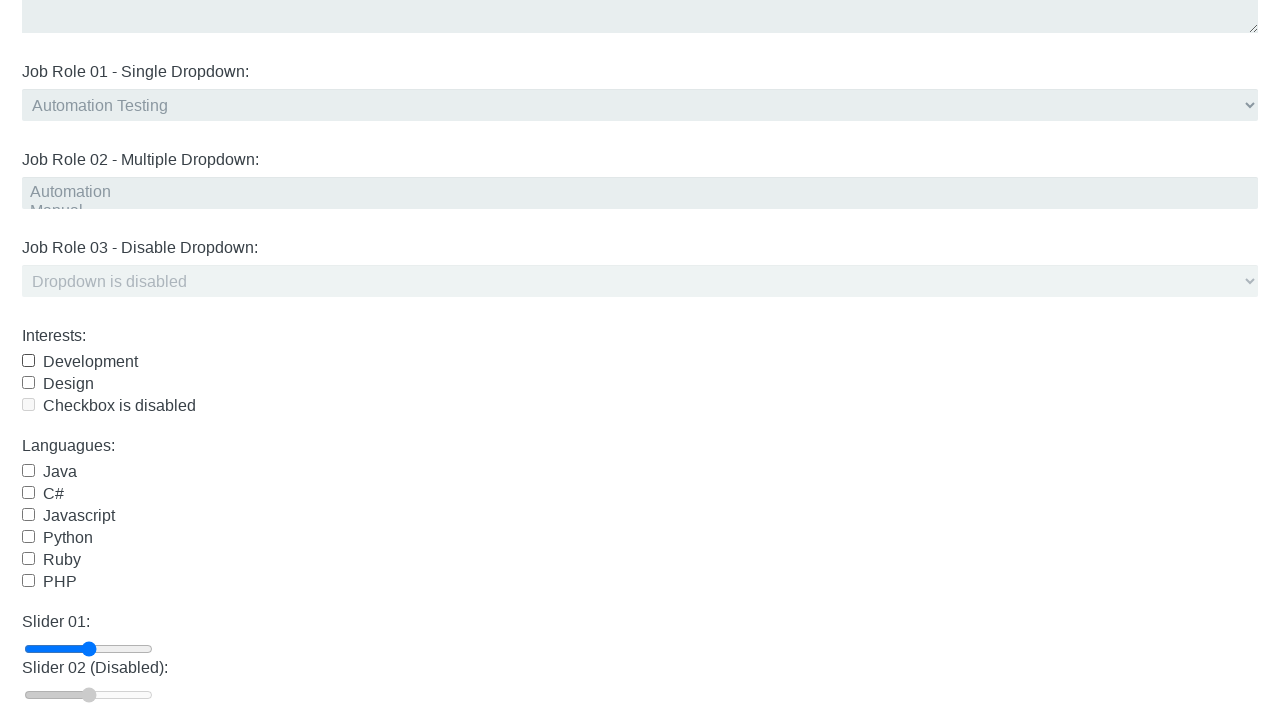

Verified 'Over 18' radio button remains checked
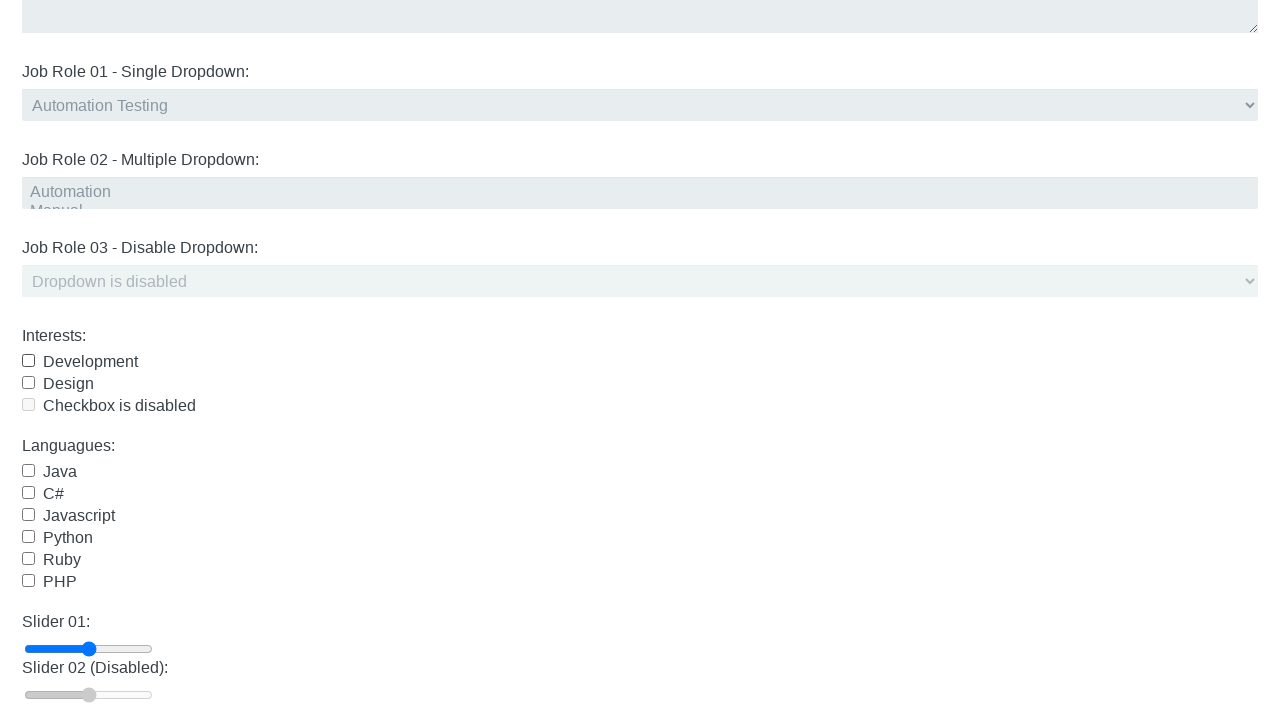

Verified 'Development' checkbox is now unchecked
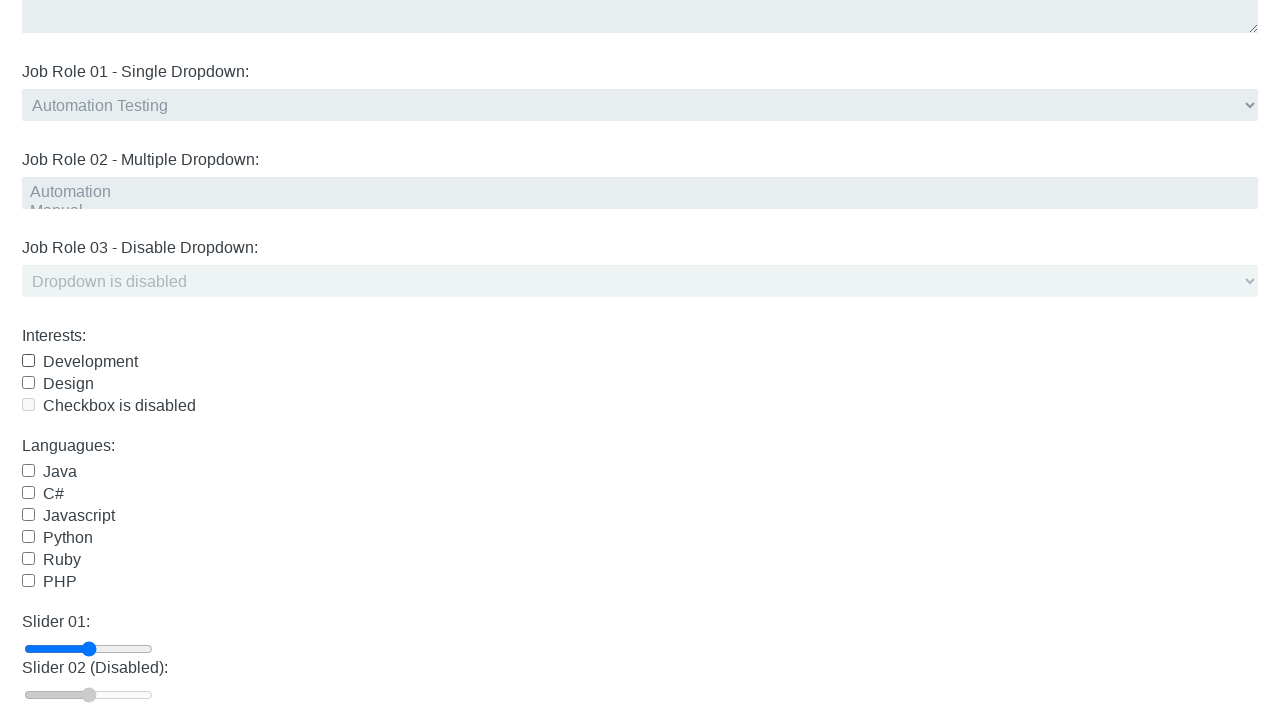

Verified 'Java' checkbox remains unchecked
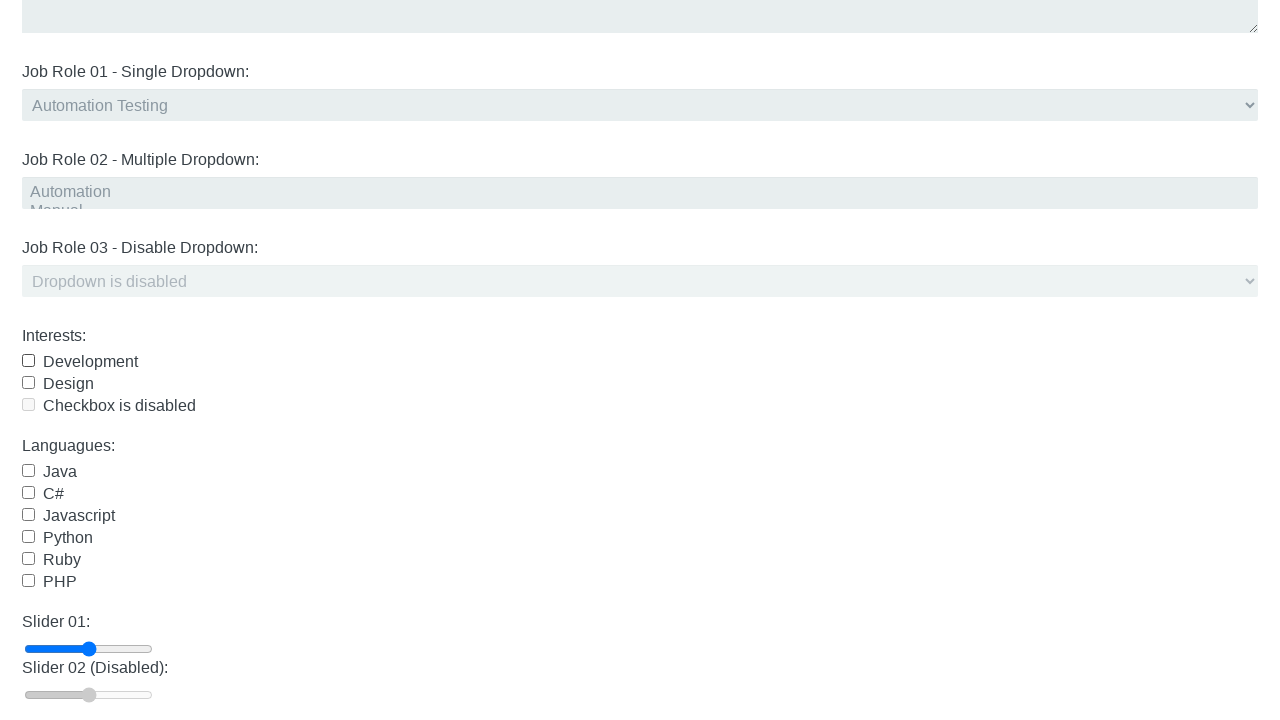

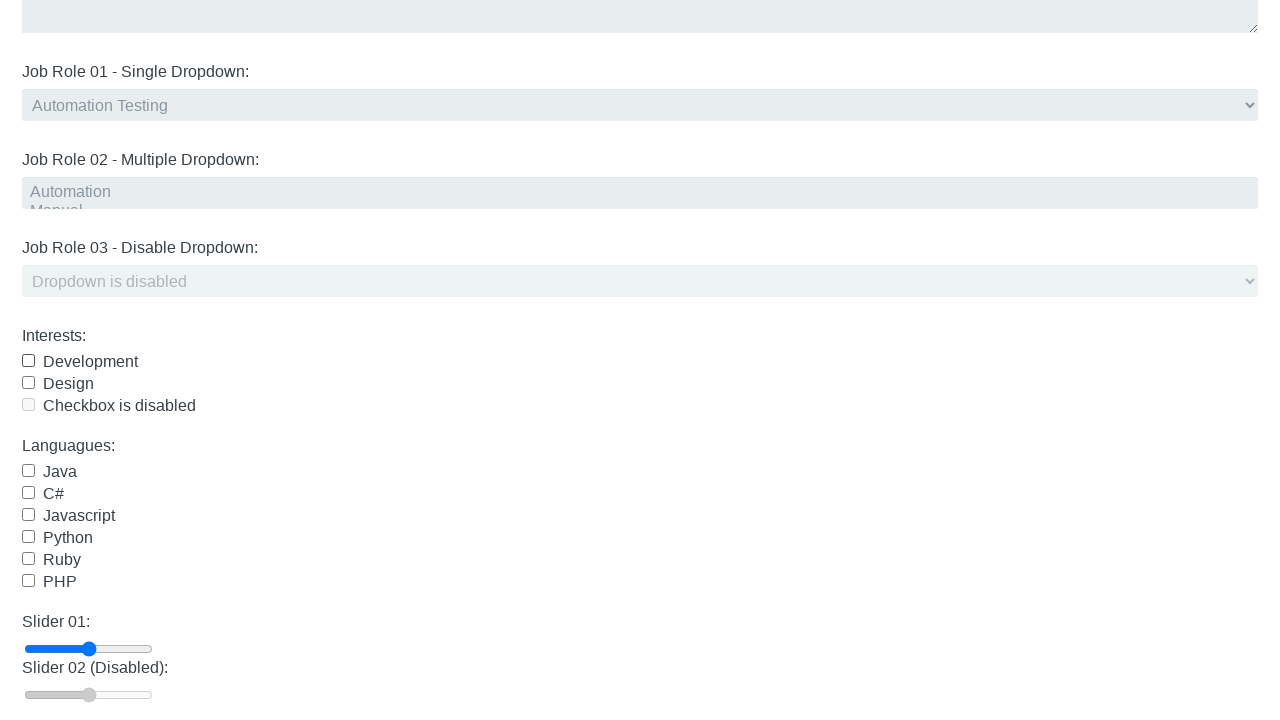